Tests form filling functionality on a demo test page by entering personal information (name, gender, continent visited), clicking radio buttons, and filling a textarea.

Starting URL: https://automationintesting.com/selenium/testpage/

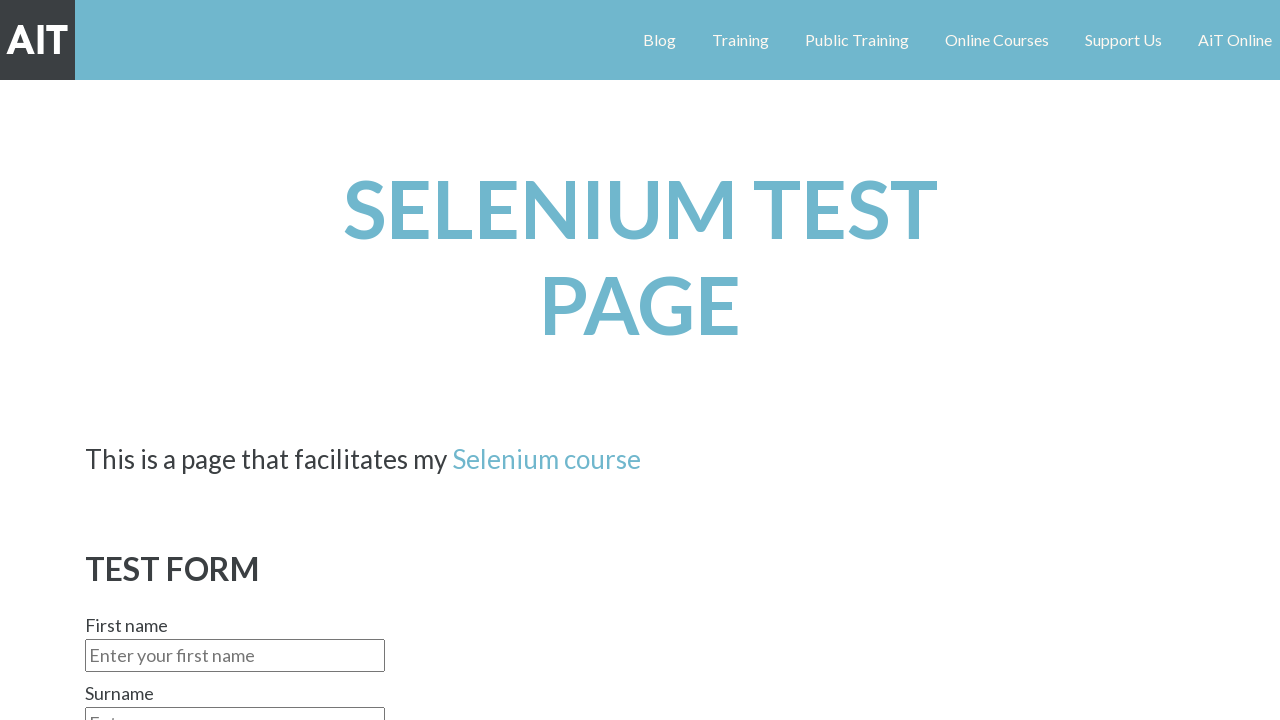

Filled first name field with 'Benjamin' on internal:label="First name"i
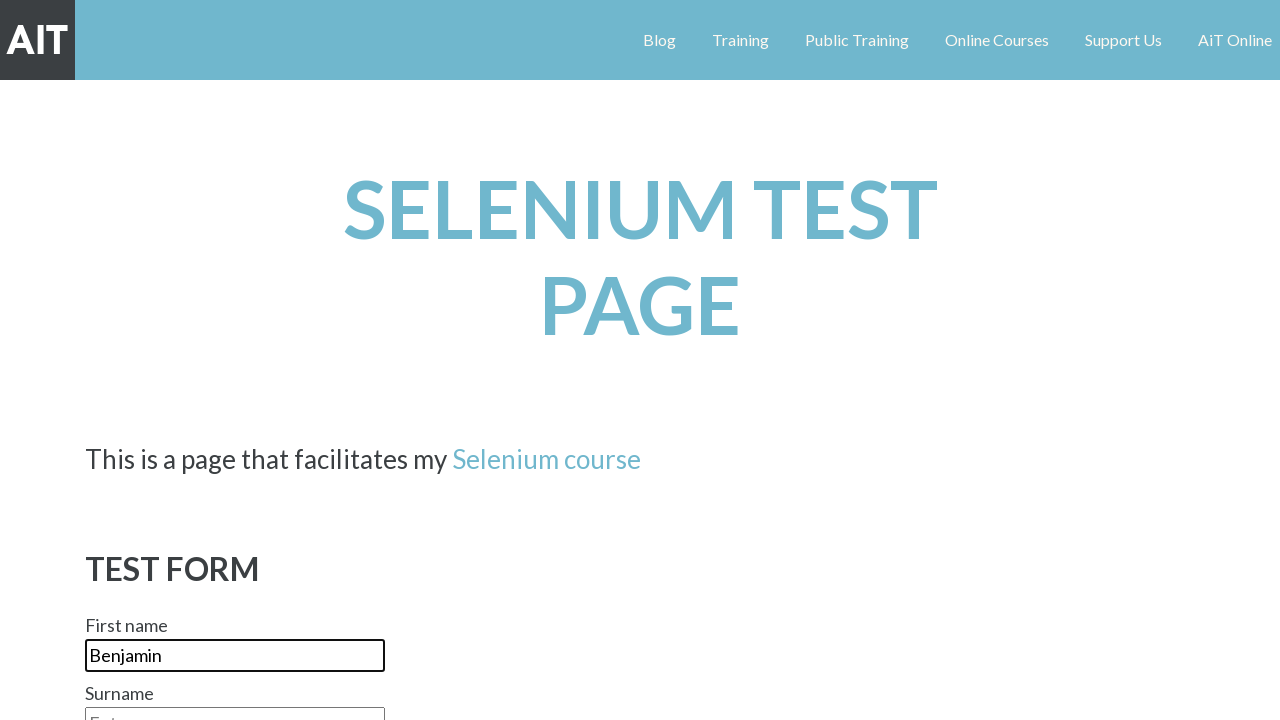

Filled surname field with 'Peinhardt' on internal:attr=[placeholder="Enter your surname"i]
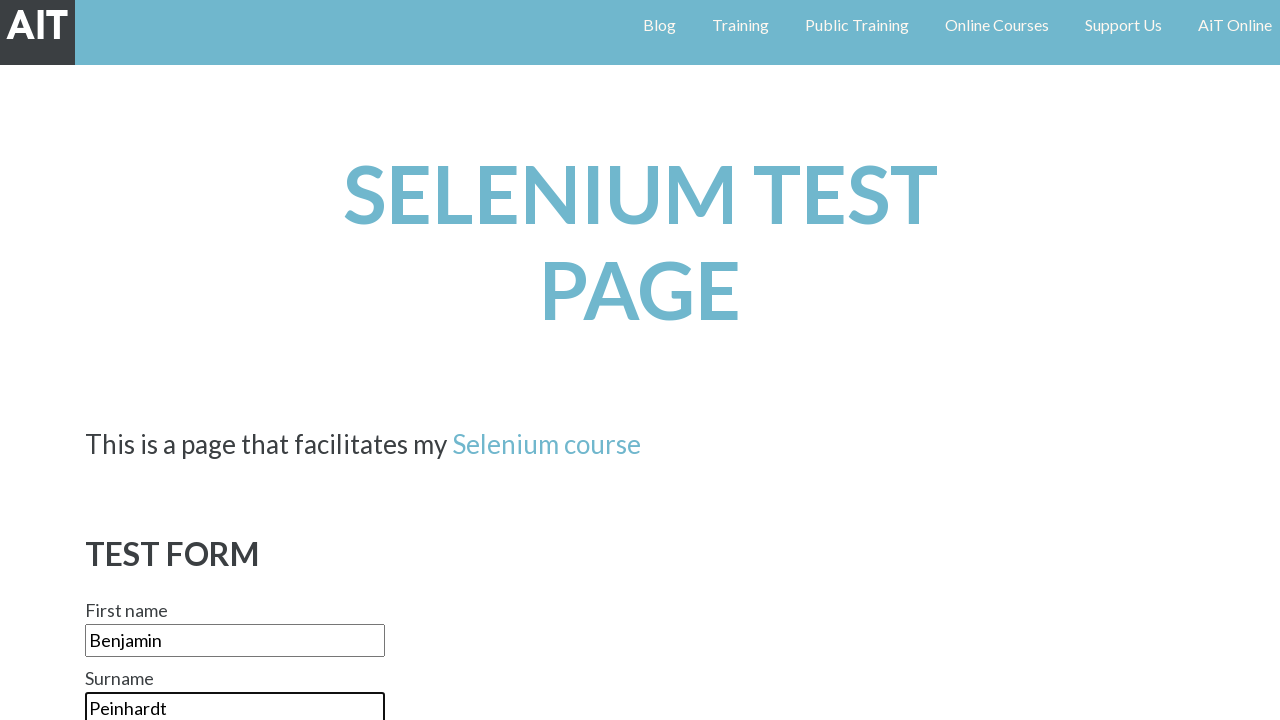

Selected 'Male' from gender dropdown on internal:label="Gender"i
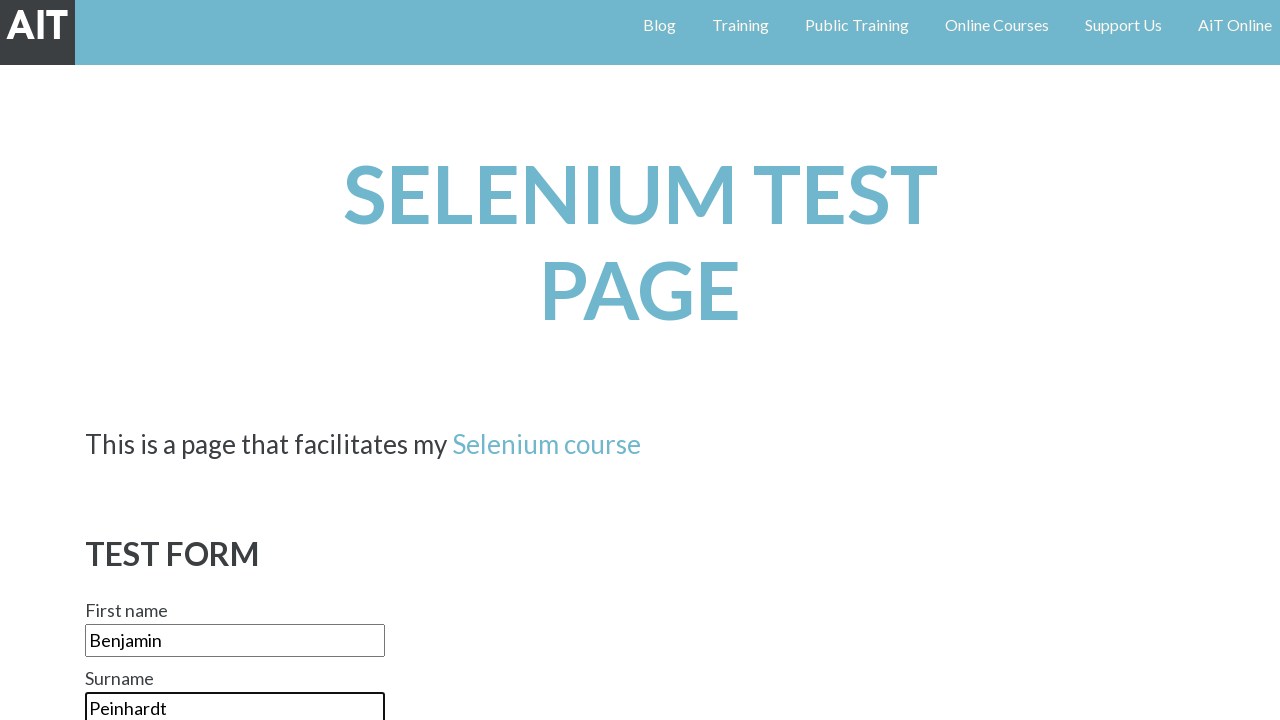

Selected 'Asia' from continents visited multi-select on internal:label="Which continents have you visited"i
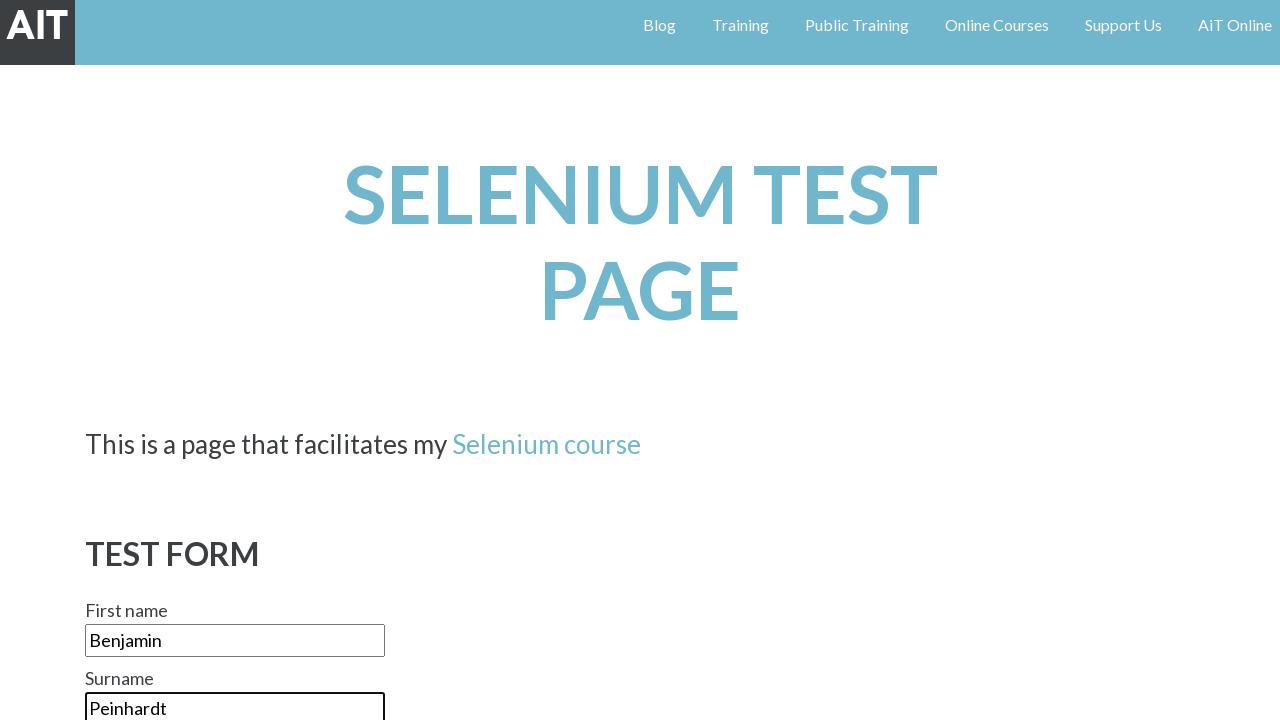

Clicked red color radio button at (92, 361) on xpath=//*[@id='red']
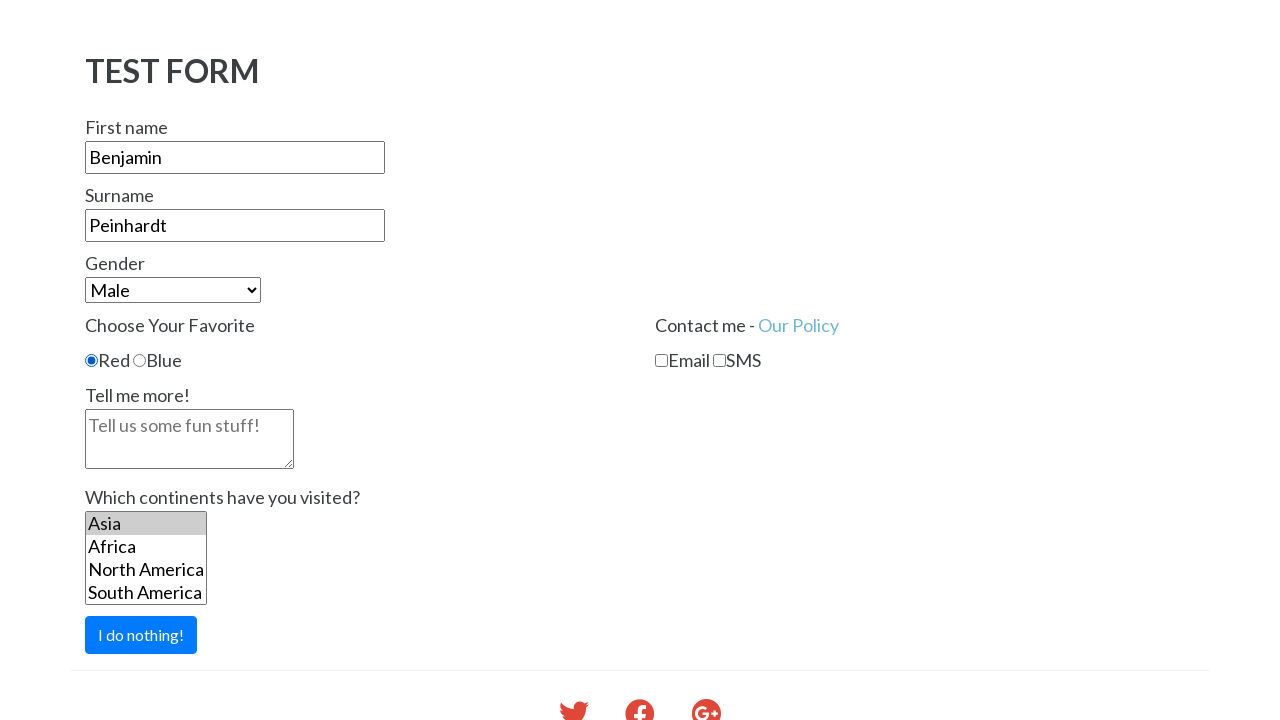

Filled textarea with 'there's not much to tell' on internal:label="Tell me more!"i
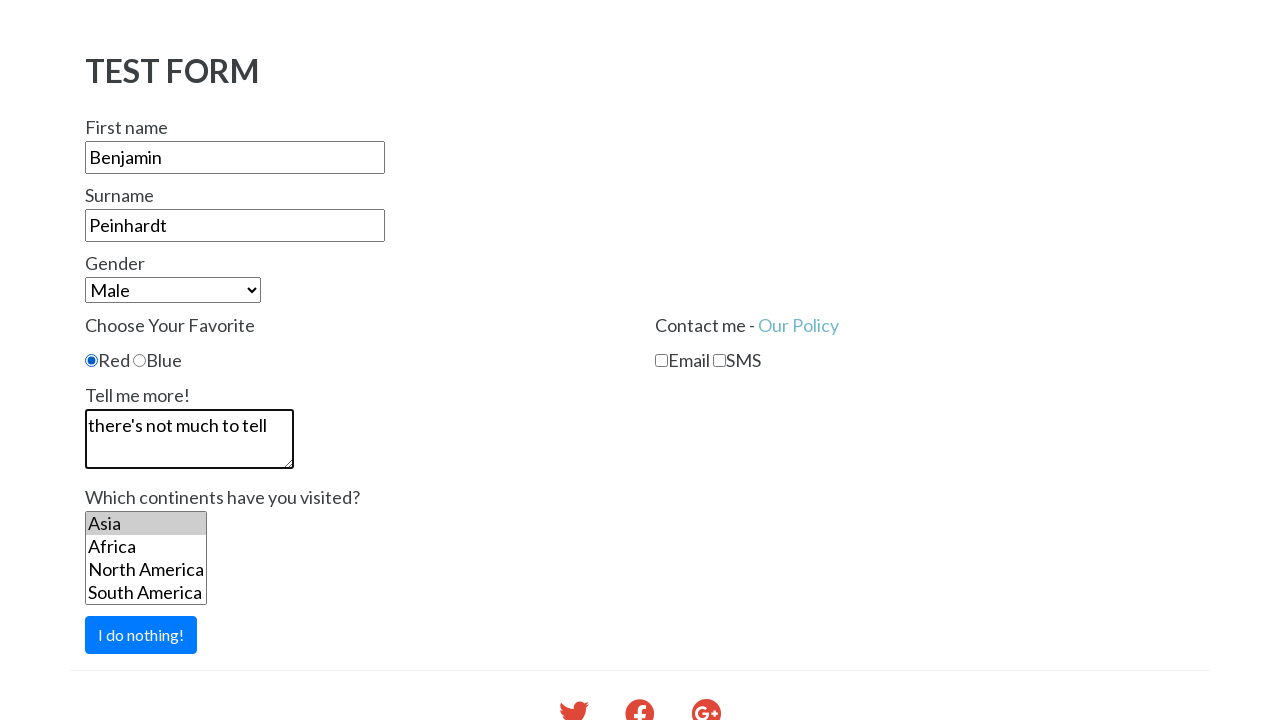

Clicked Email checkbox at (662, 361) on internal:label="Email"i
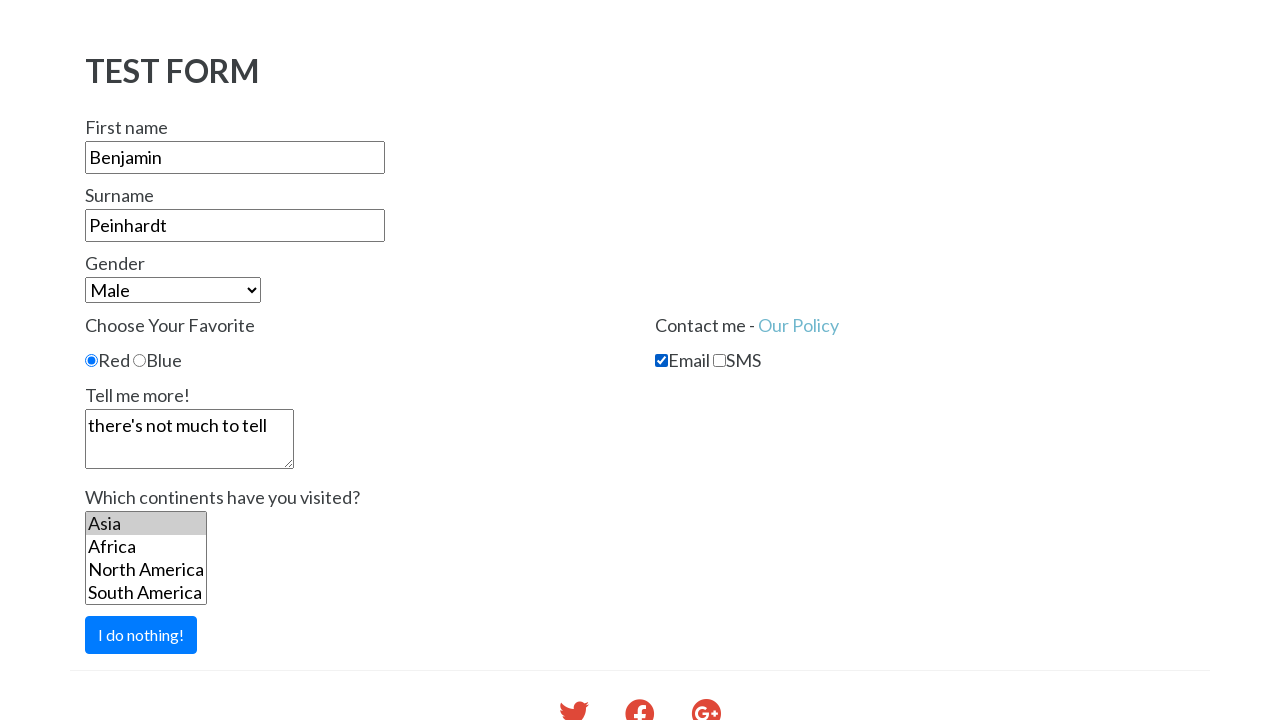

Clicked SMS checkbox at (720, 361) on internal:label="SMS"i
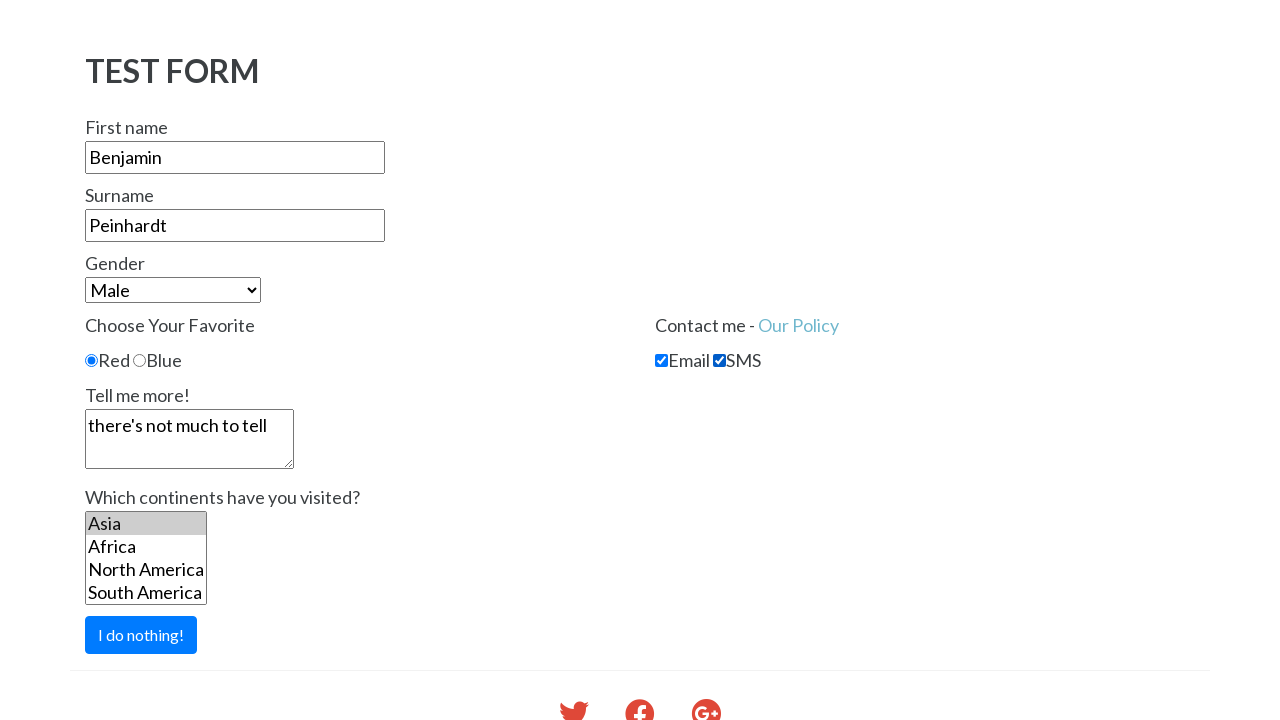

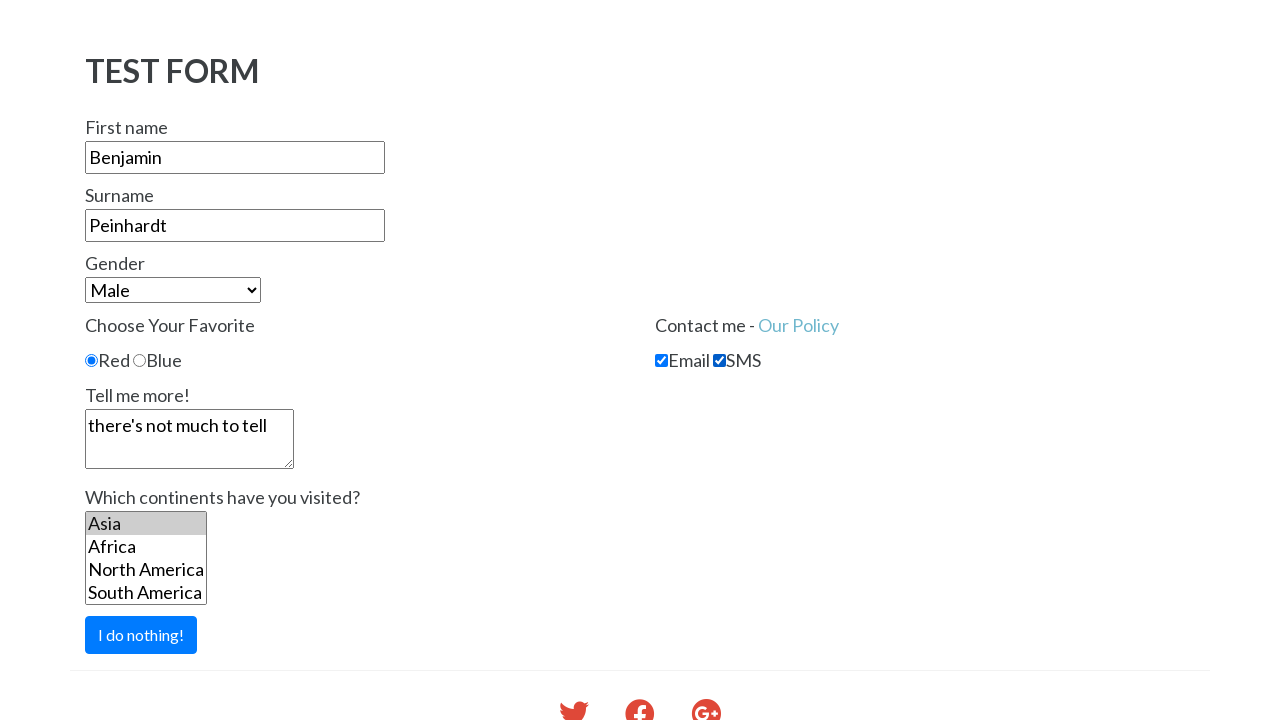